Tests JavaScript alert handling by clicking a button that triggers an alert popup and then accepting the alert.

Starting URL: http://demo.automationtesting.in/Alerts.html

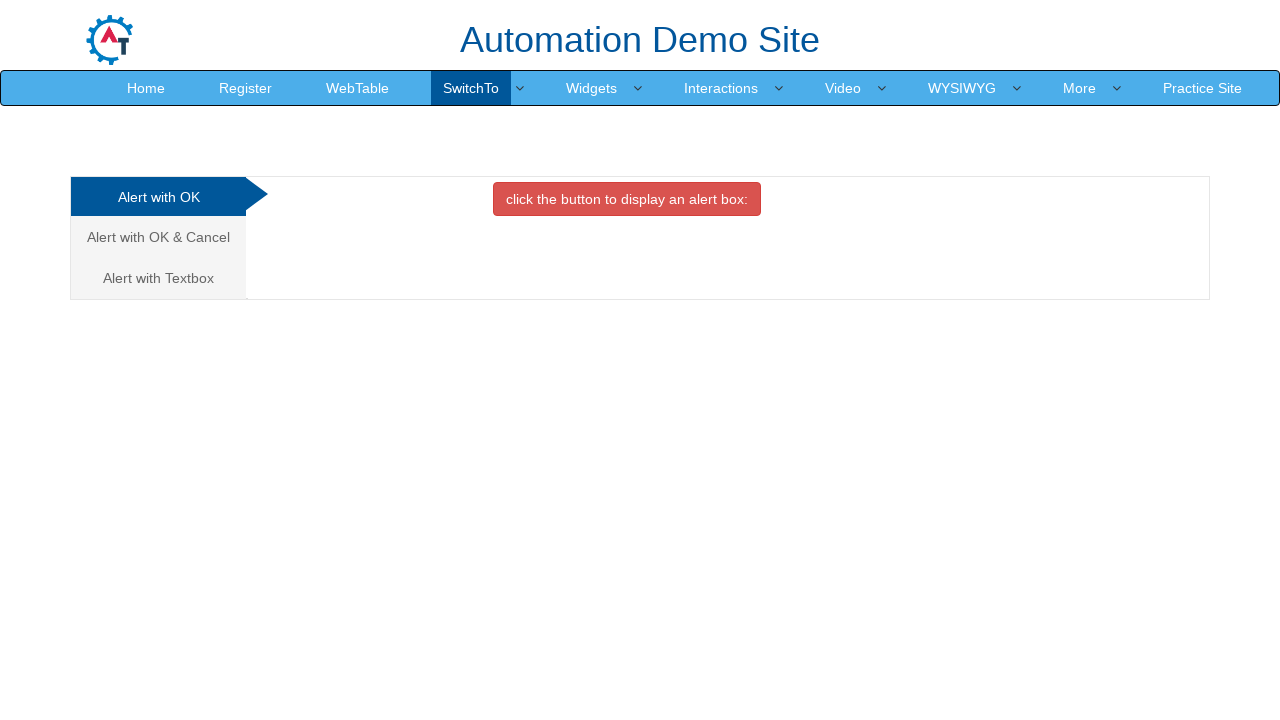

Set up dialog handler to automatically accept alerts
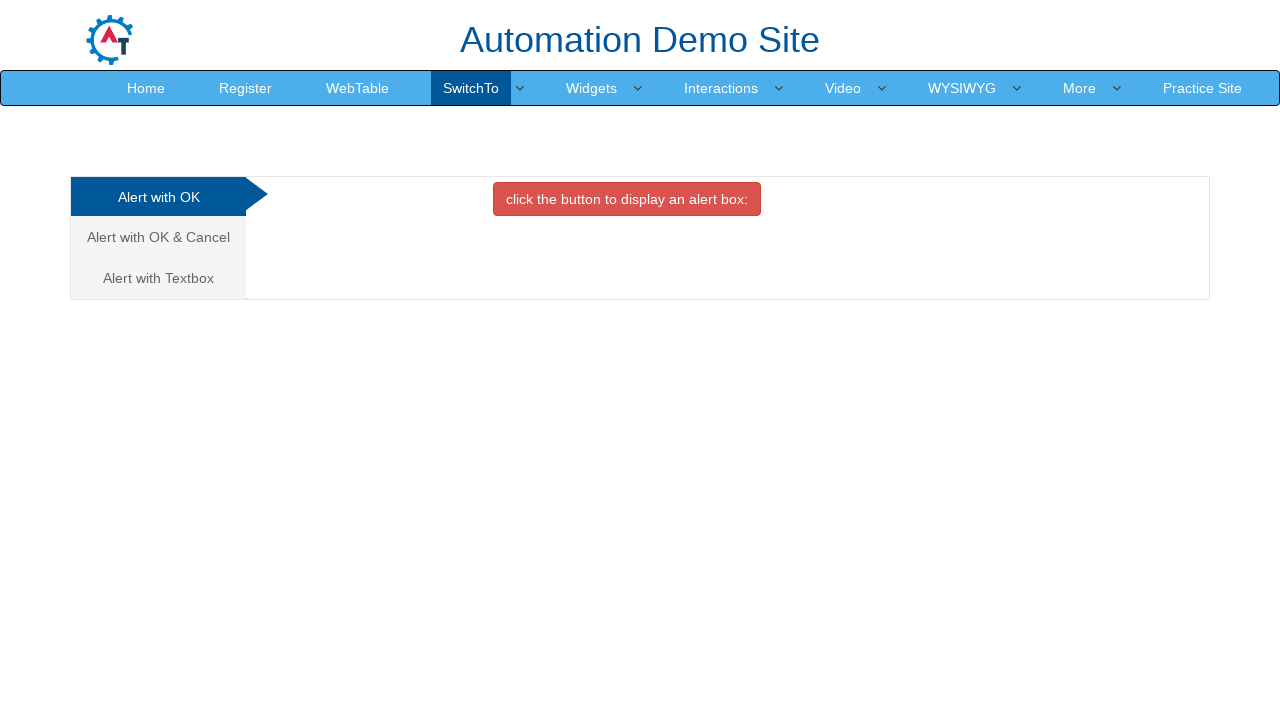

Clicked button to trigger JavaScript alert at (627, 199) on xpath=//button[contains(text(),'alert')]
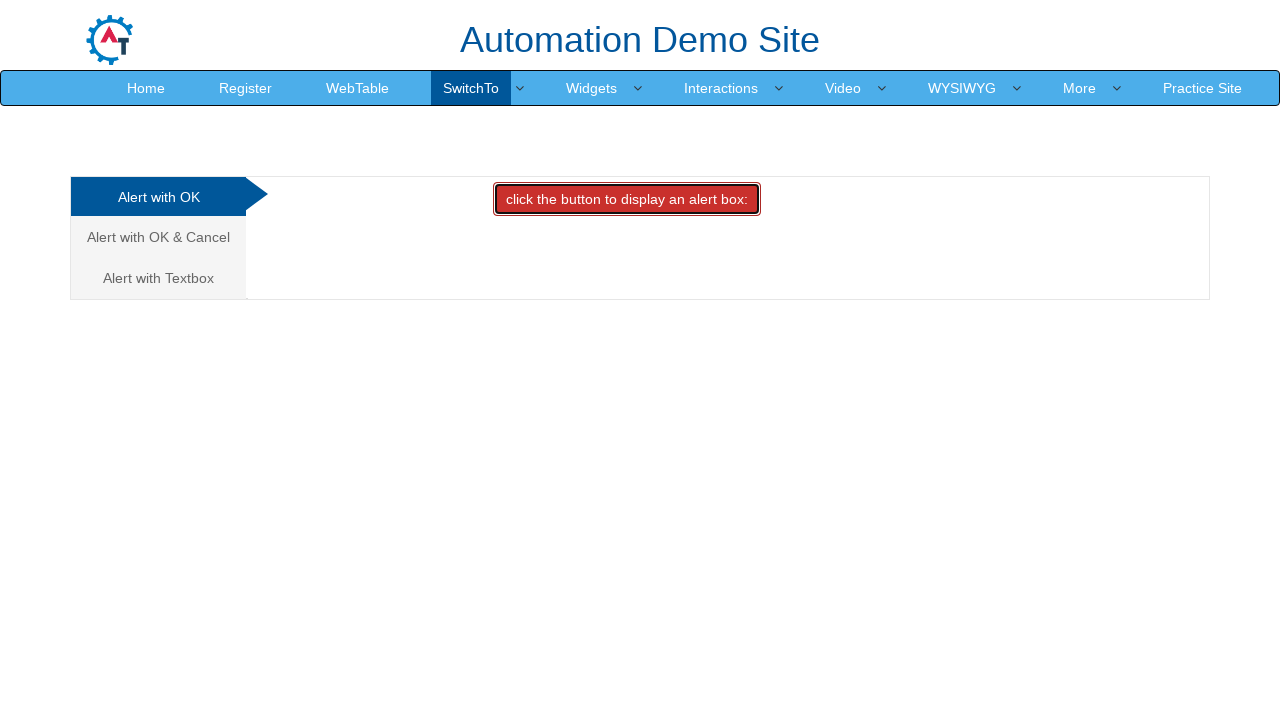

Waited for alert dialog handling to complete
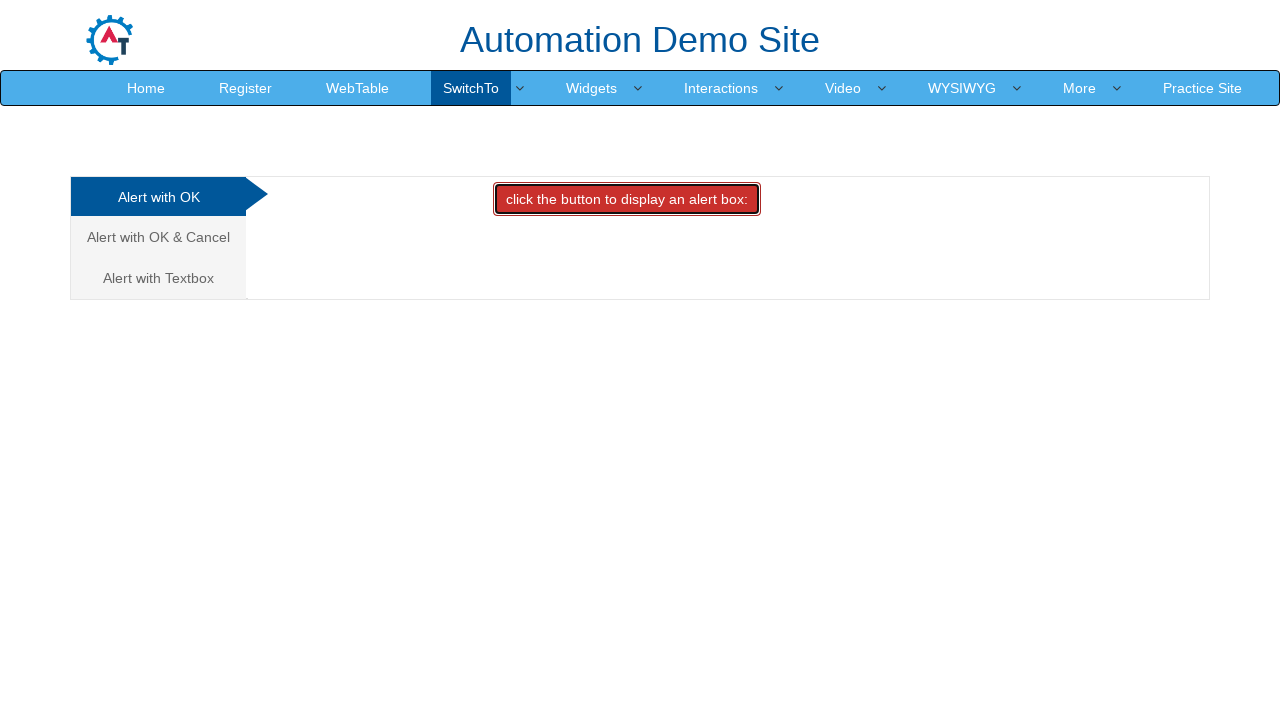

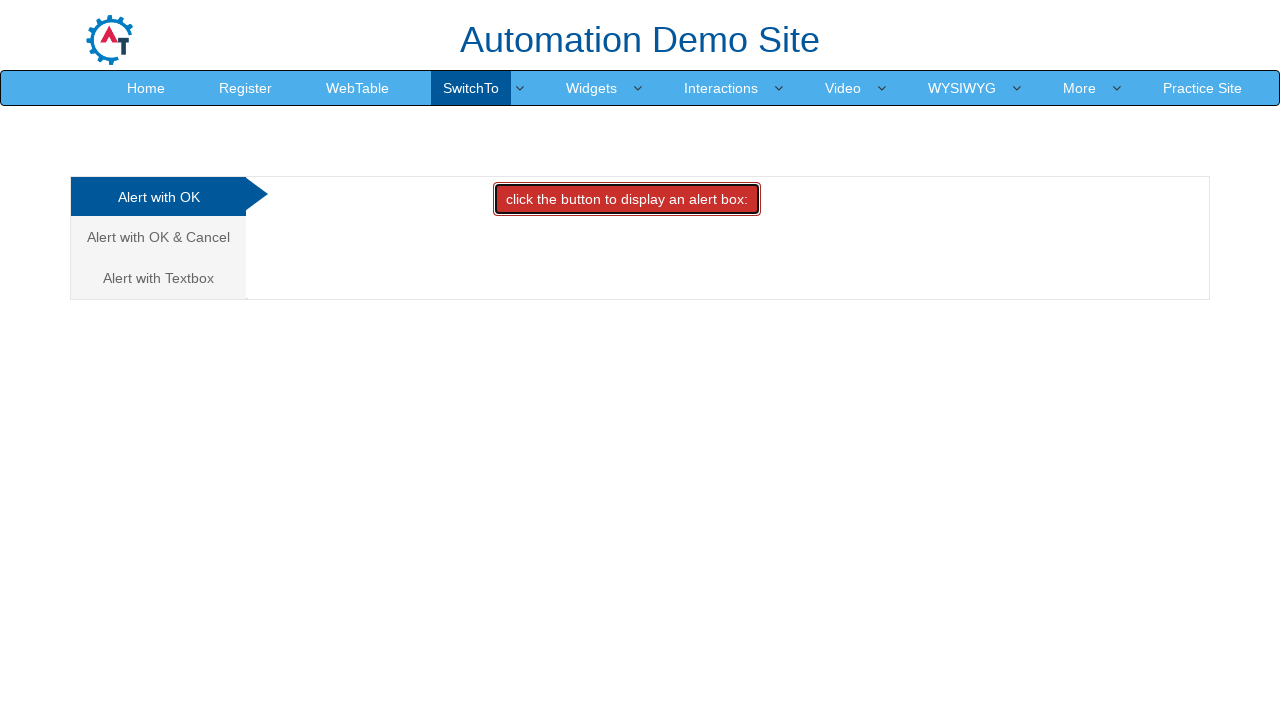